Tests that whitespace is trimmed from edited todo text.

Starting URL: https://demo.playwright.dev/todomvc

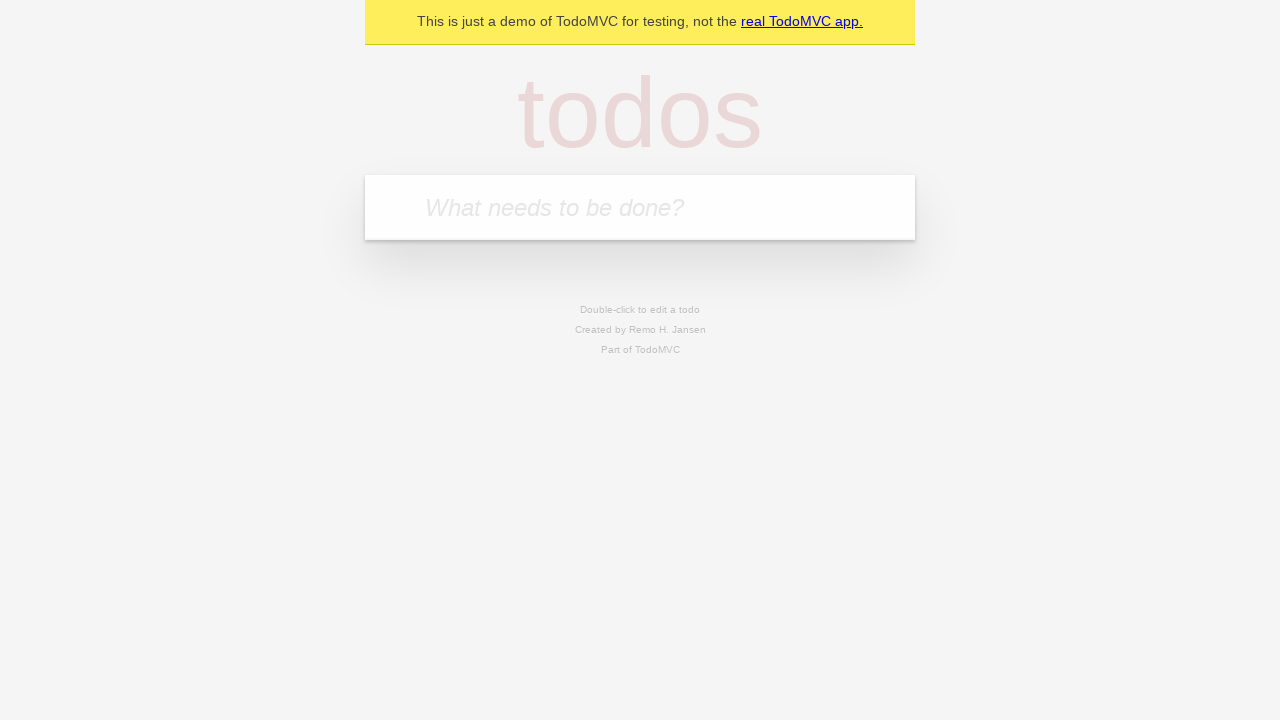

Filled todo input with 'buy some cheese' on internal:attr=[placeholder="What needs to be done?"i]
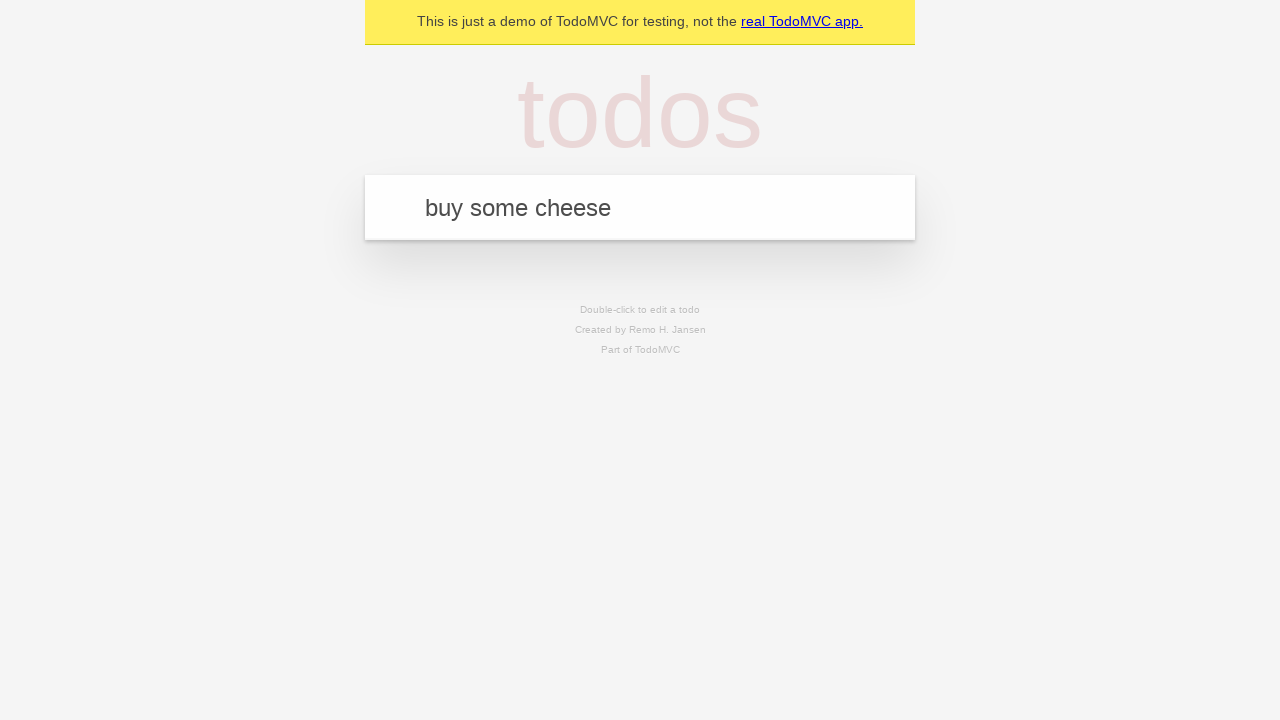

Pressed Enter to add first todo on internal:attr=[placeholder="What needs to be done?"i]
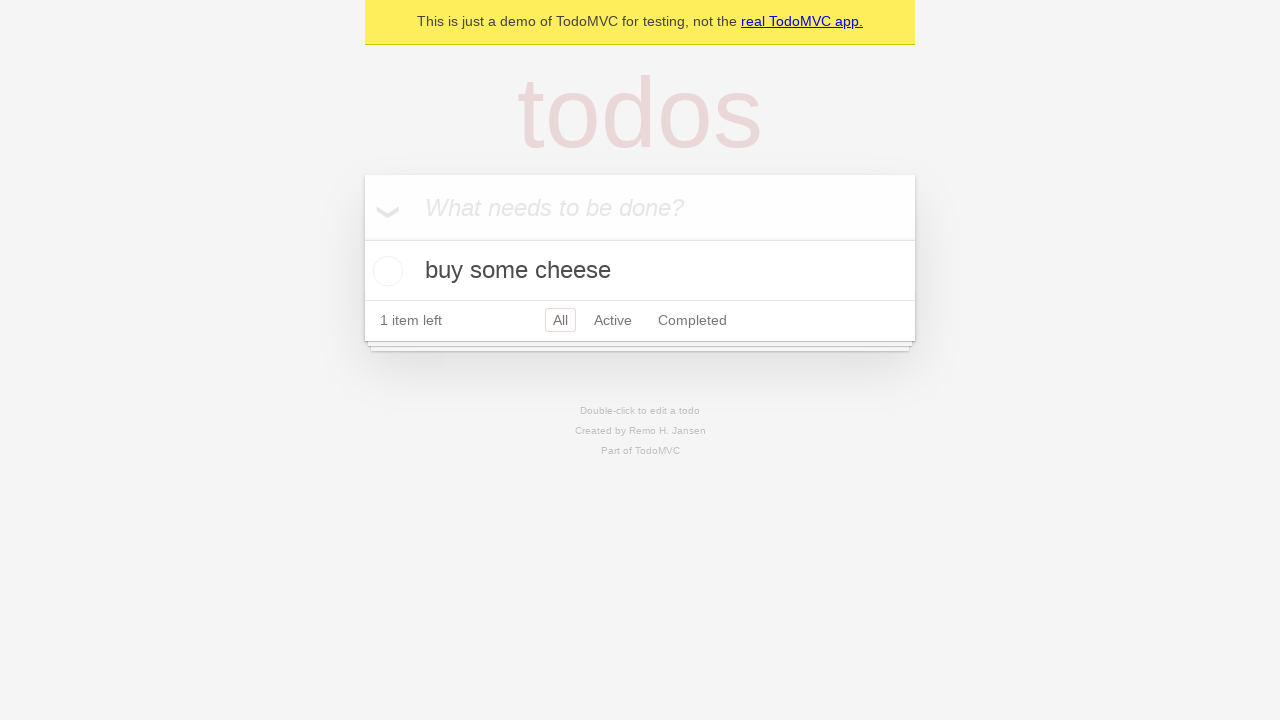

Filled todo input with 'feed the cat' on internal:attr=[placeholder="What needs to be done?"i]
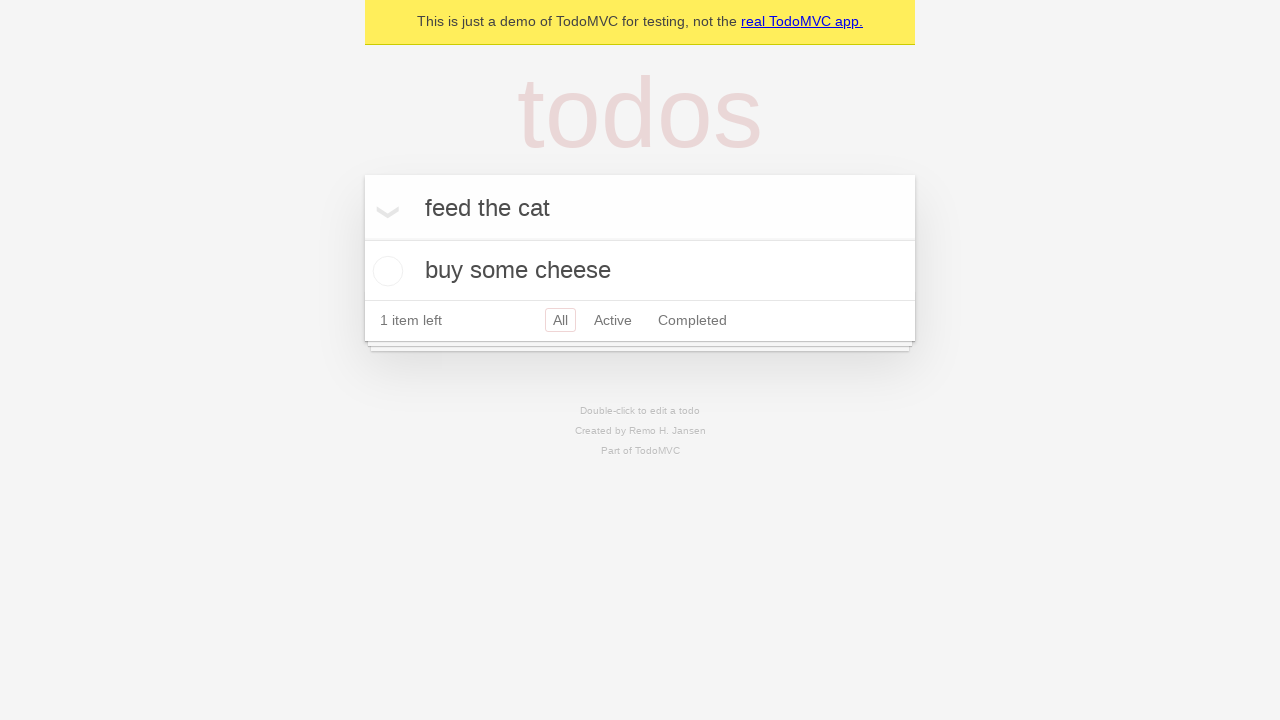

Pressed Enter to add second todo on internal:attr=[placeholder="What needs to be done?"i]
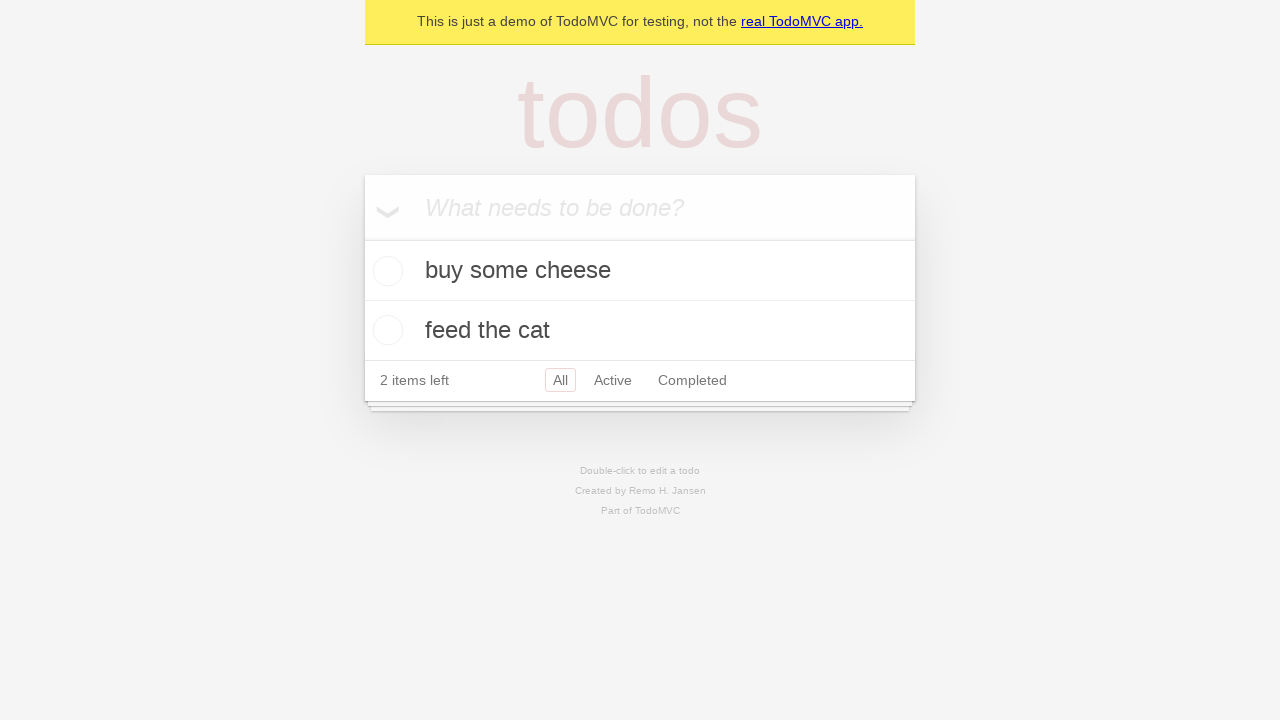

Filled todo input with 'book a doctors appointment' on internal:attr=[placeholder="What needs to be done?"i]
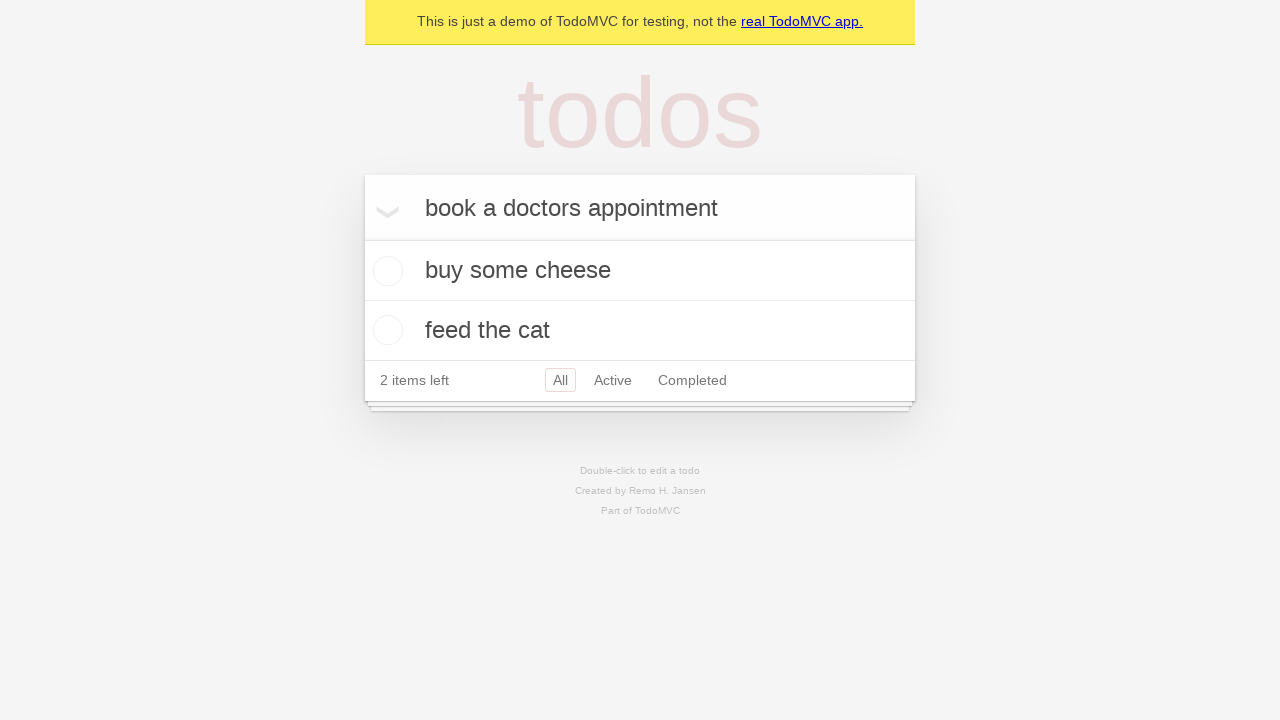

Pressed Enter to add third todo on internal:attr=[placeholder="What needs to be done?"i]
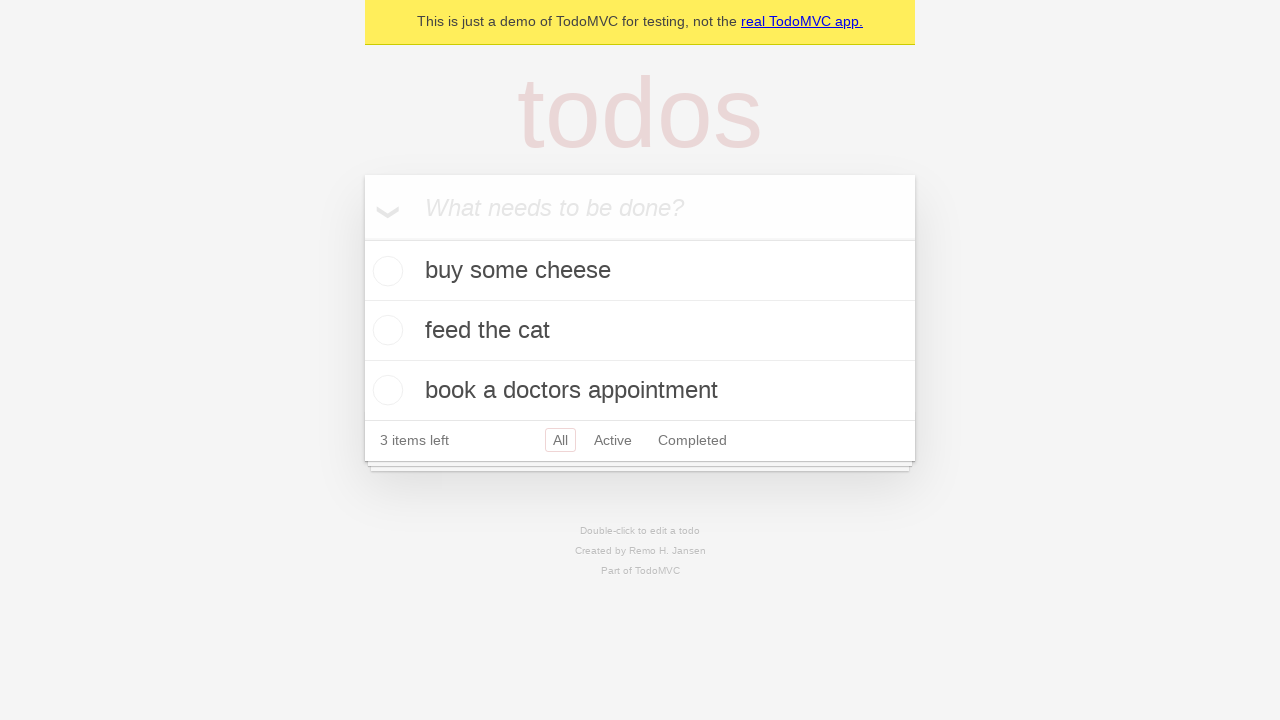

Double-clicked second todo to enter edit mode at (640, 331) on internal:testid=[data-testid="todo-item"s] >> nth=1
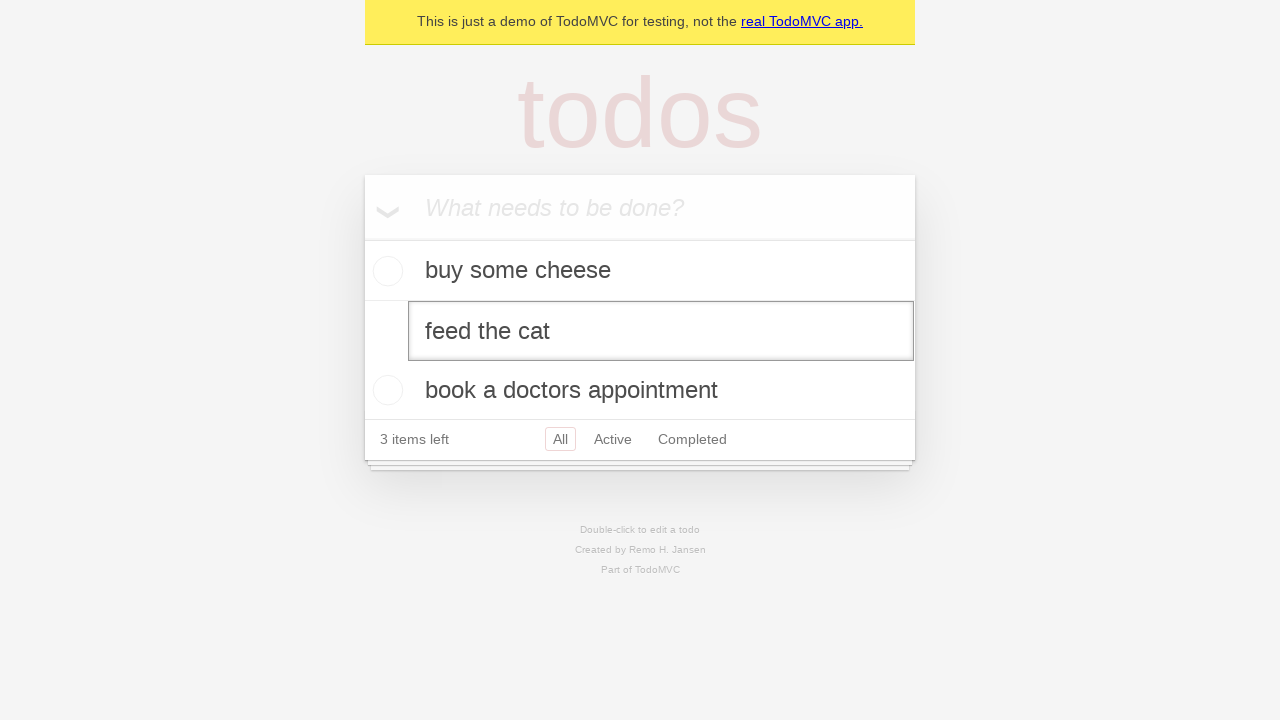

Filled edit field with whitespace-padded text '    buy some sausages    ' on internal:testid=[data-testid="todo-item"s] >> nth=1 >> internal:role=textbox[nam
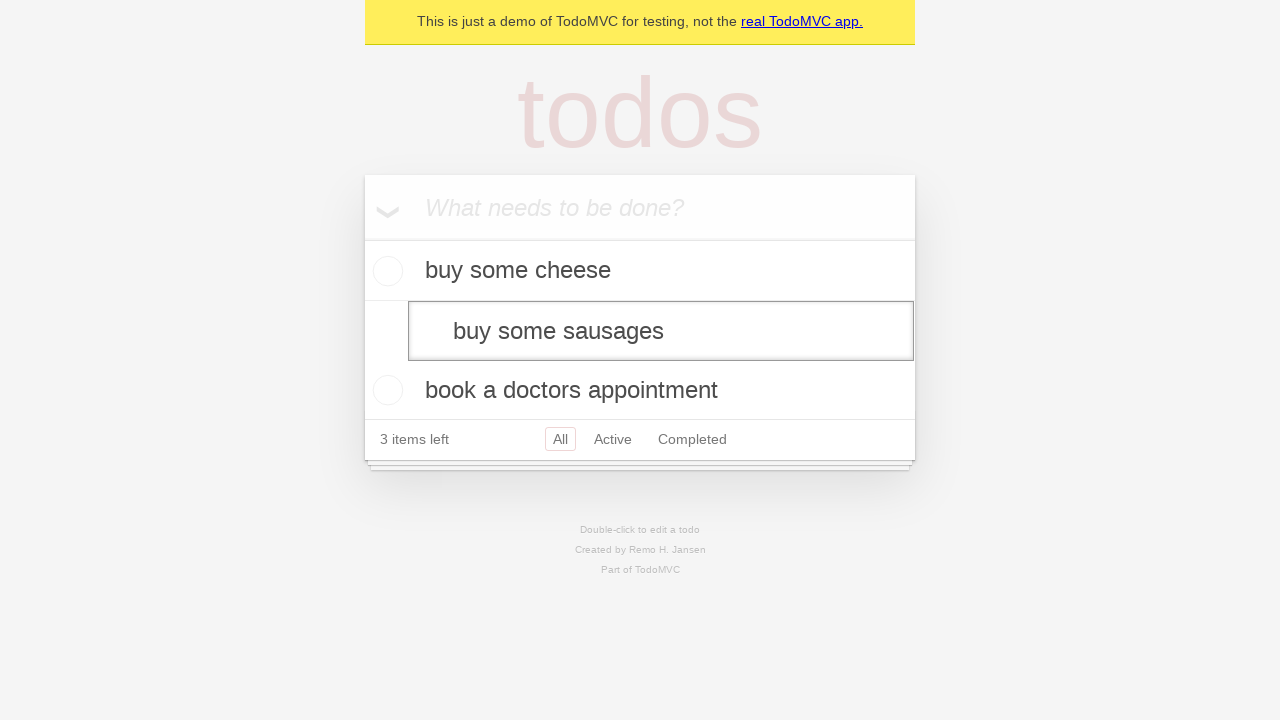

Pressed Enter to save edited todo with trimmed whitespace on internal:testid=[data-testid="todo-item"s] >> nth=1 >> internal:role=textbox[nam
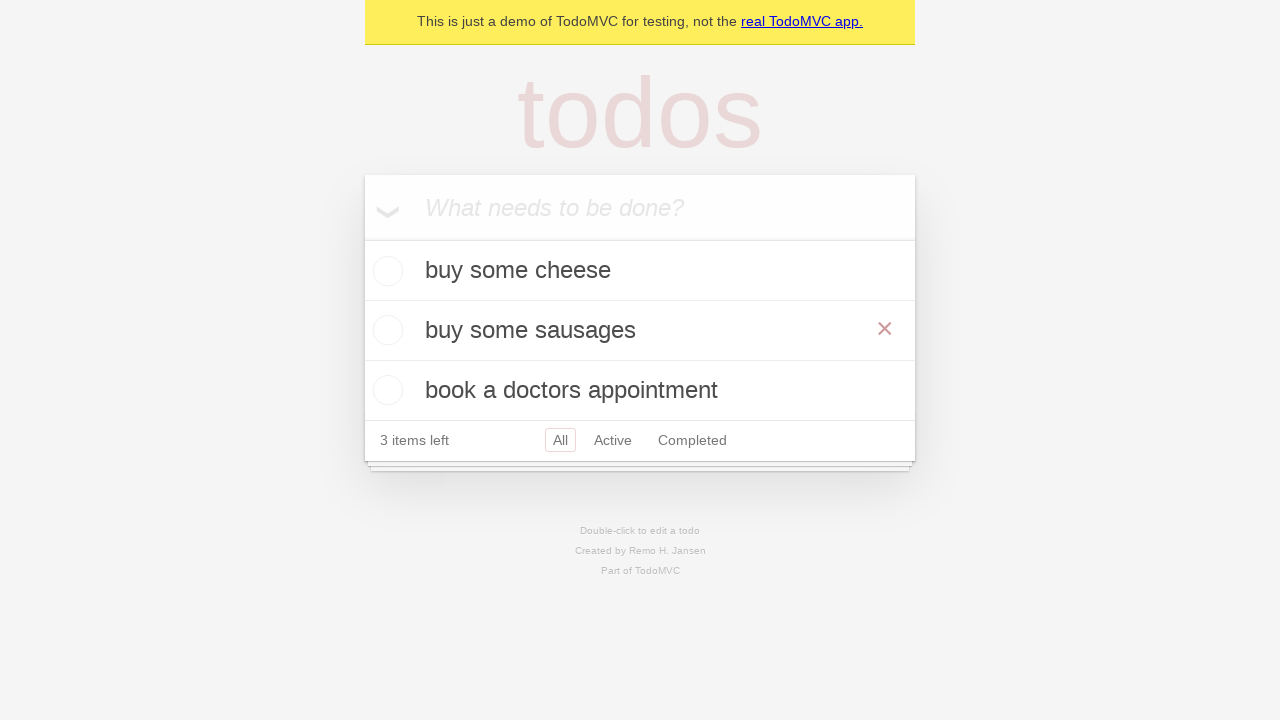

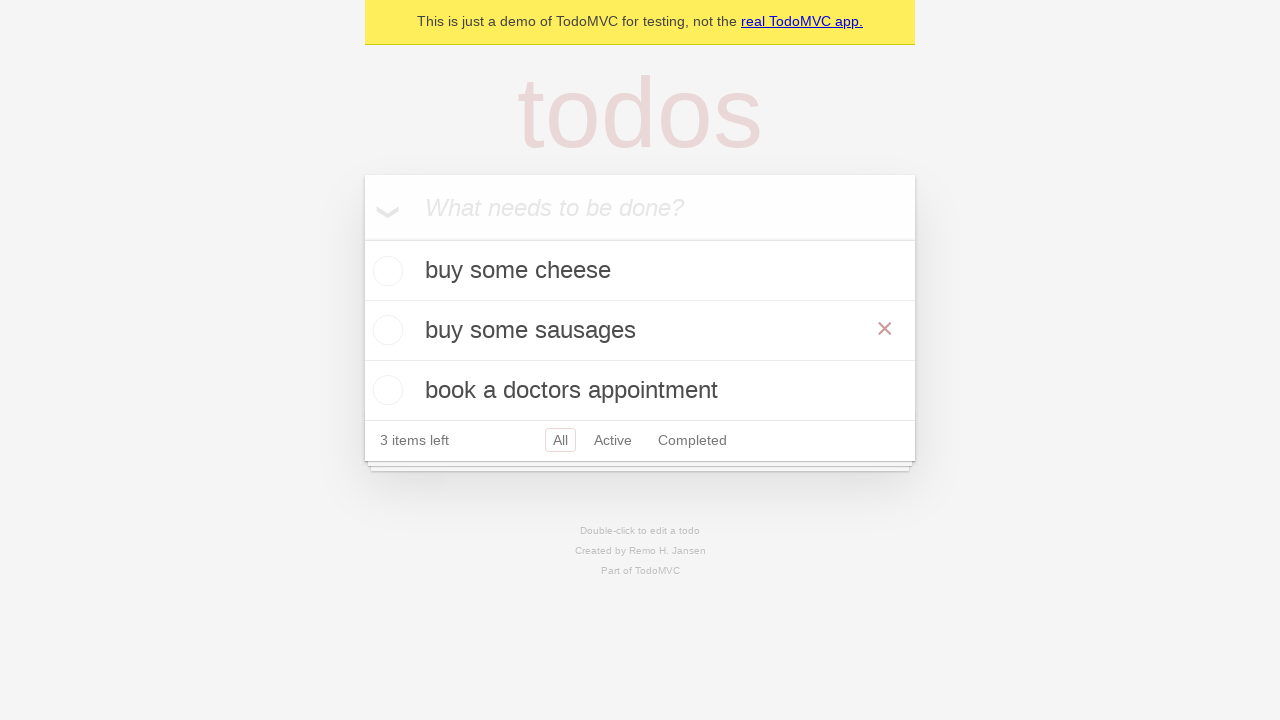